Tests AJAX functionality by clicking a button and waiting for dynamic content to load

Starting URL: https://v1.training-support.net/selenium/ajax

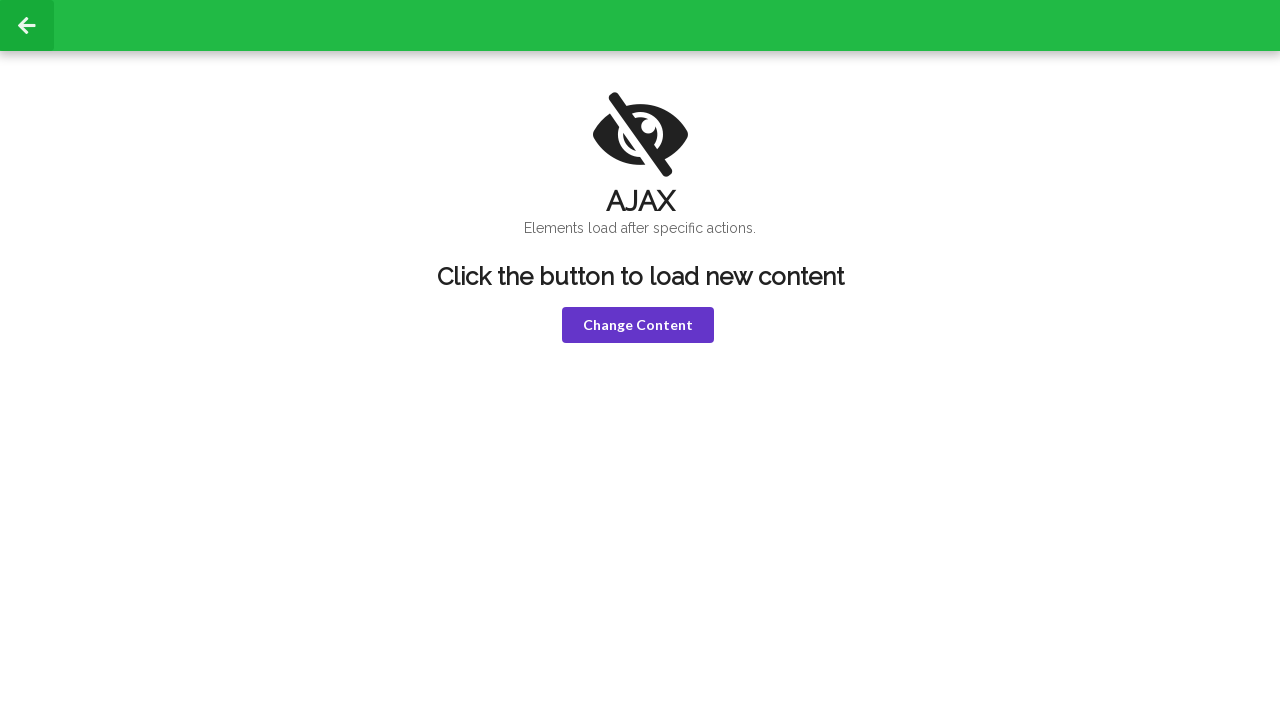

Navigated to AJAX training support page
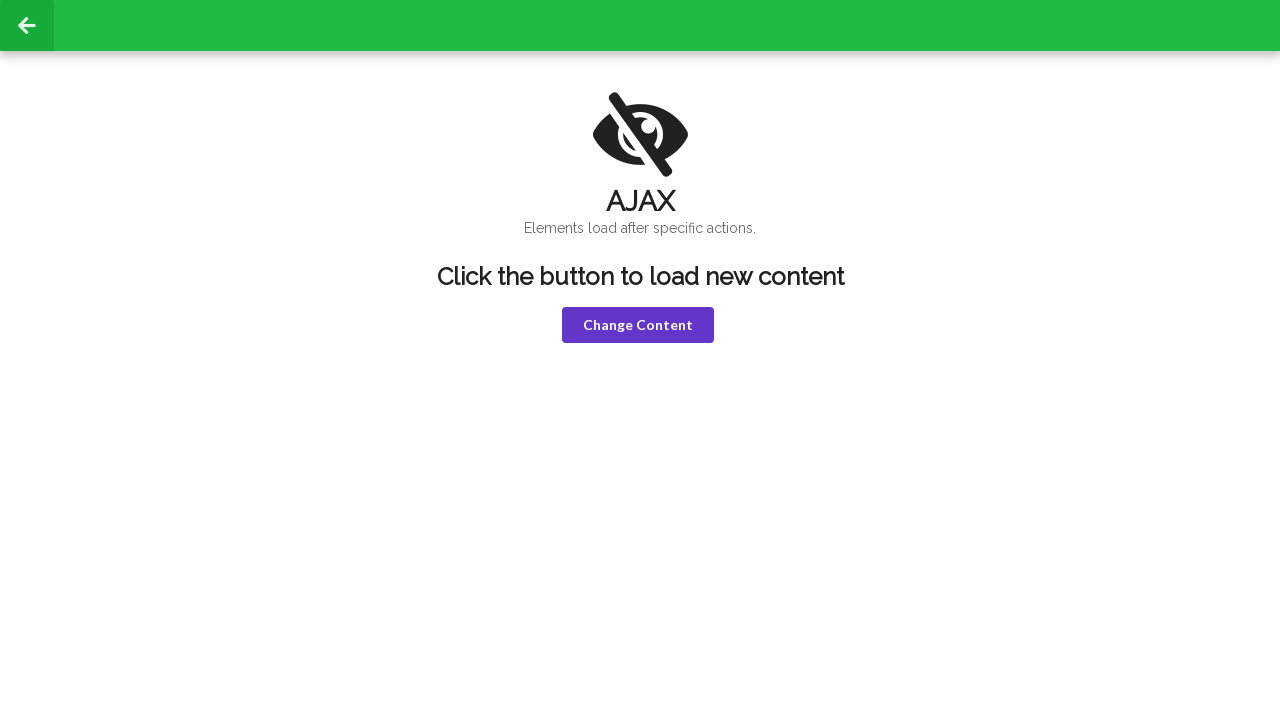

Clicked violet button to trigger AJAX request at (638, 325) on button.violet
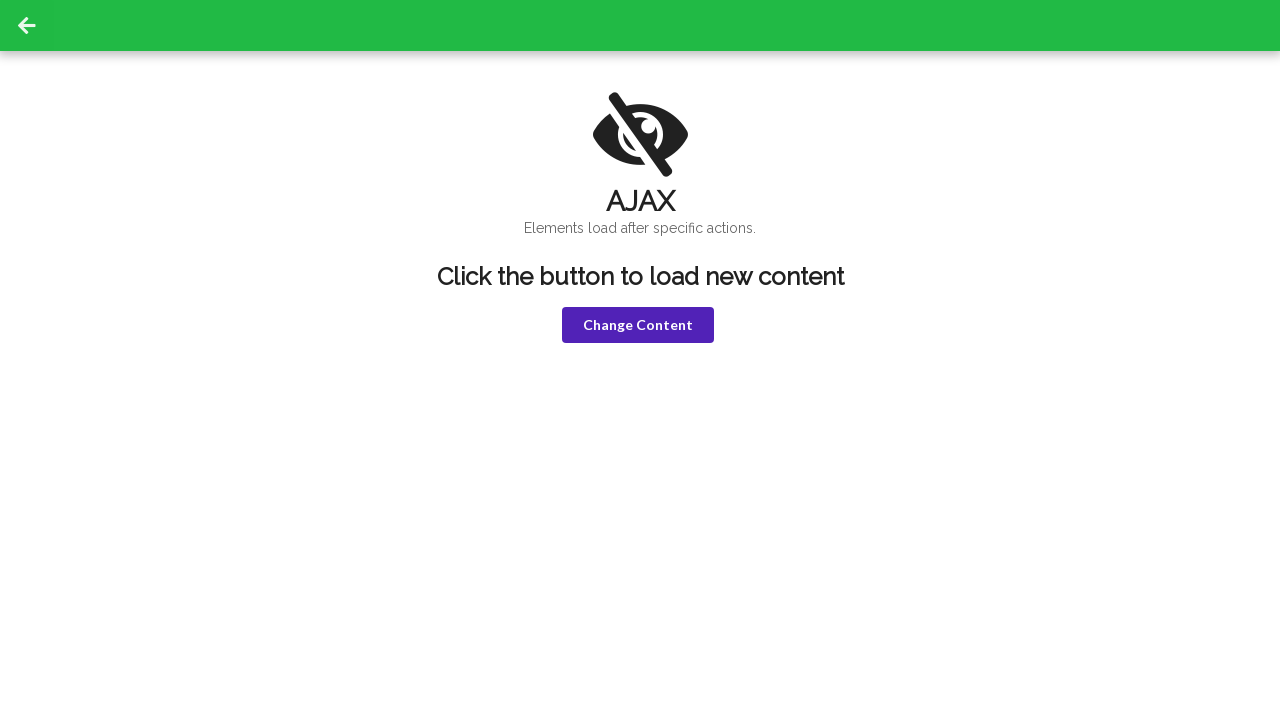

Dynamic content loaded - 'I'm late!' message appeared
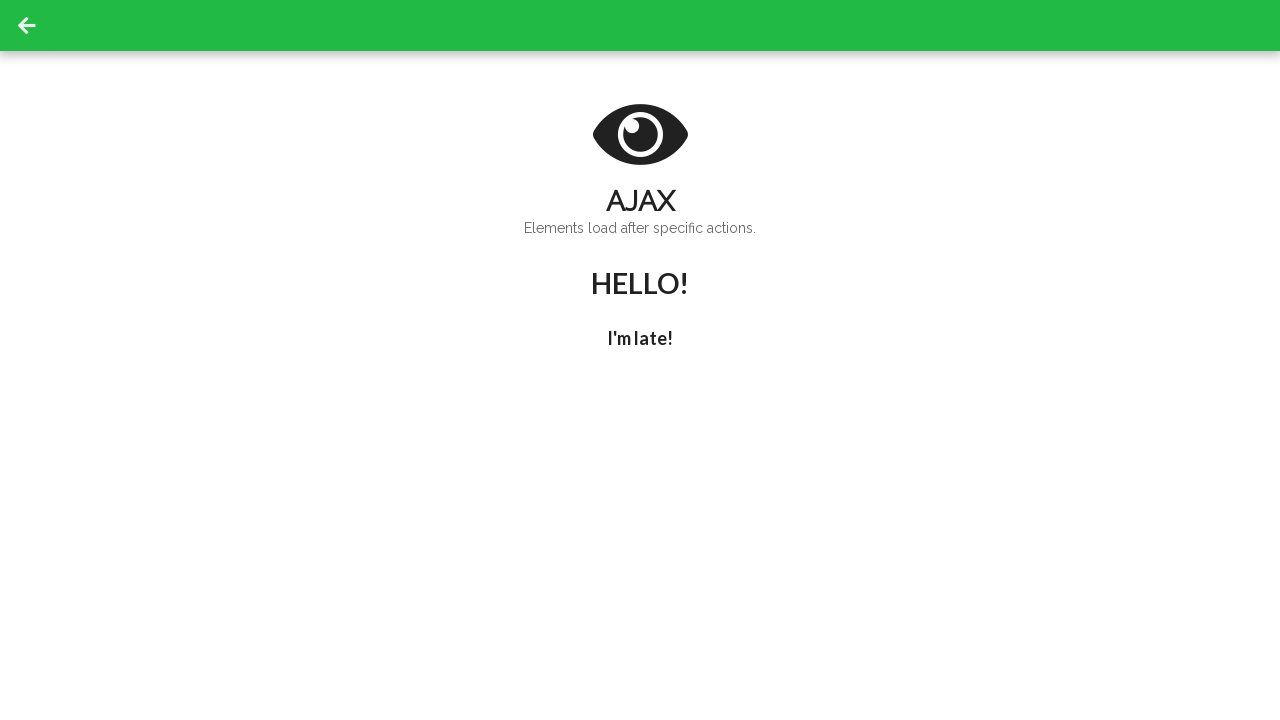

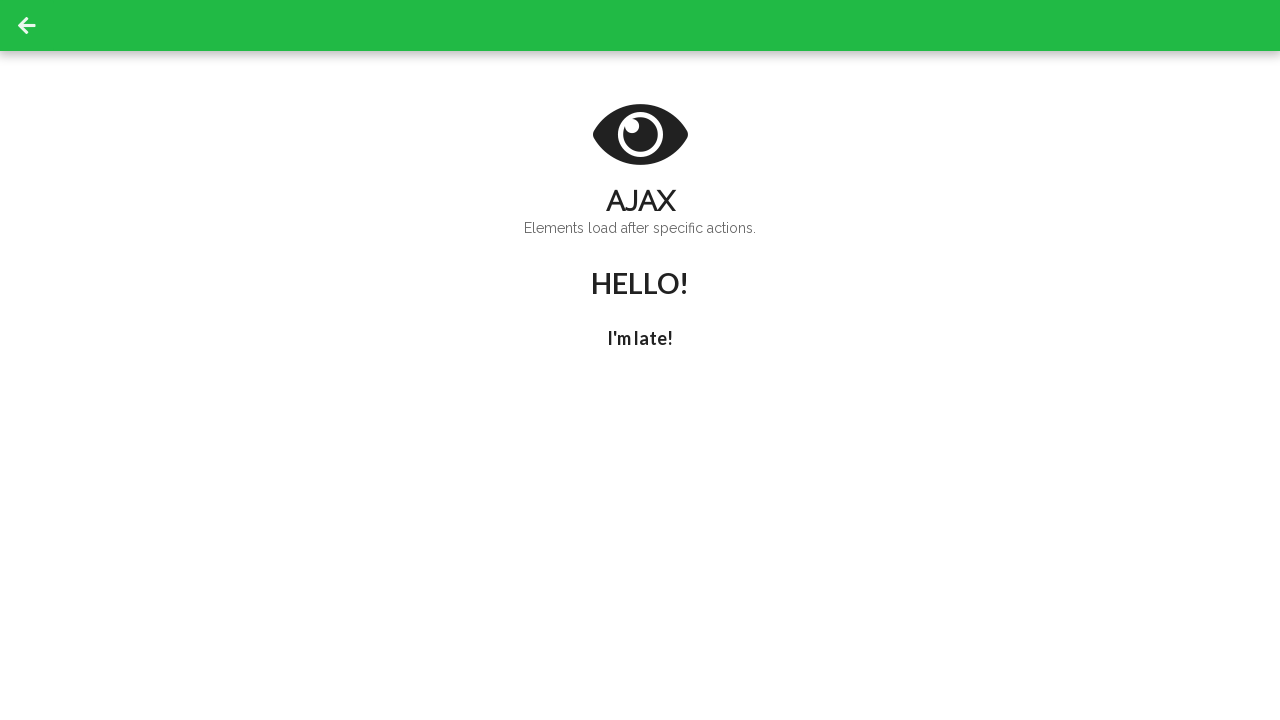